Tests dynamic controls page by removing and adding checkbox, enabling input field, typing text, then disabling input field

Starting URL: https://the-internet.herokuapp.com/dynamic_controls

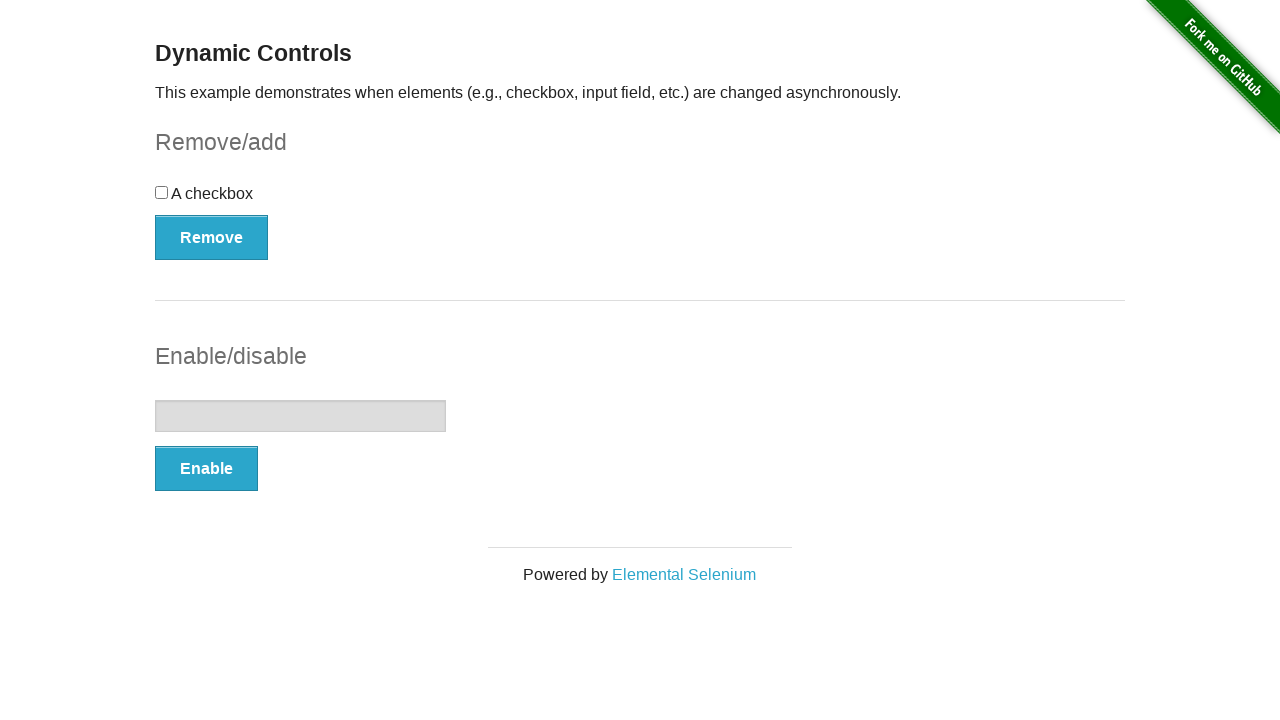

Clicked Remove button to remove the checkbox at (212, 237) on #checkbox-example button
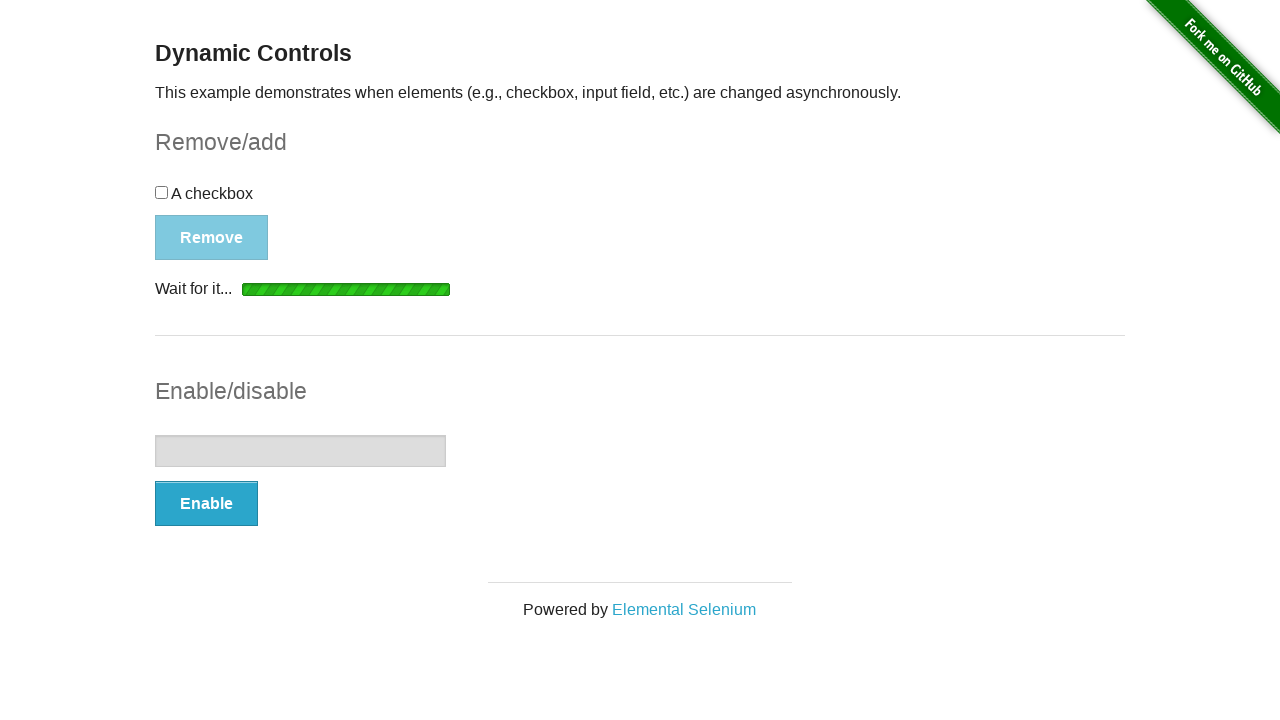

Checkbox was successfully removed
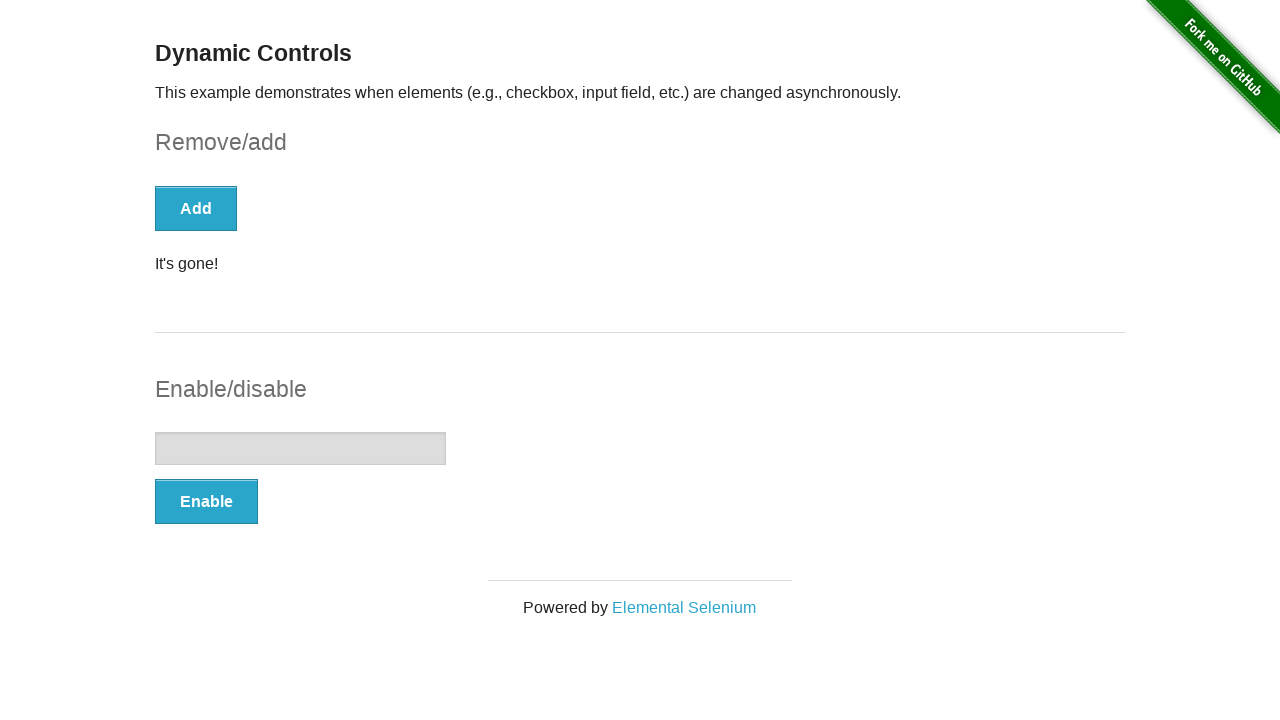

Clicked Add button to add the checkbox back at (196, 208) on #checkbox-example button
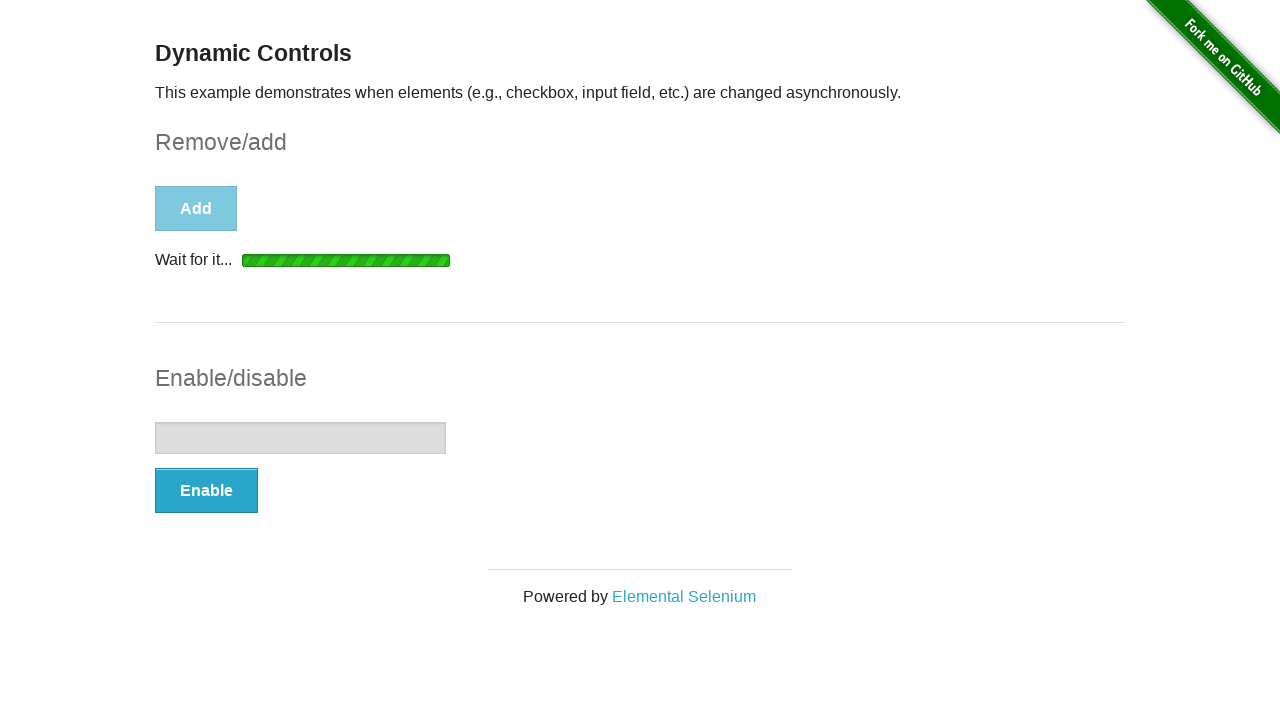

Checkbox reappeared on the page
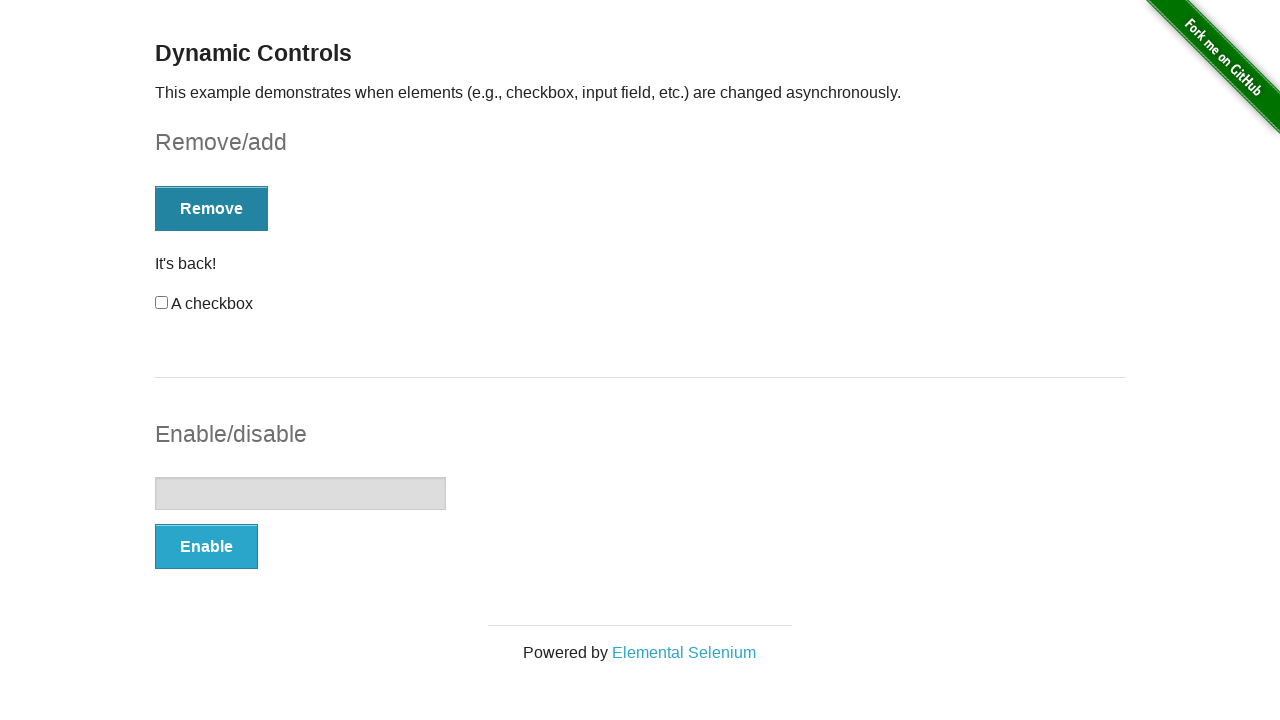

Clicked Enable button to enable the input field at (206, 546) on #input-example button
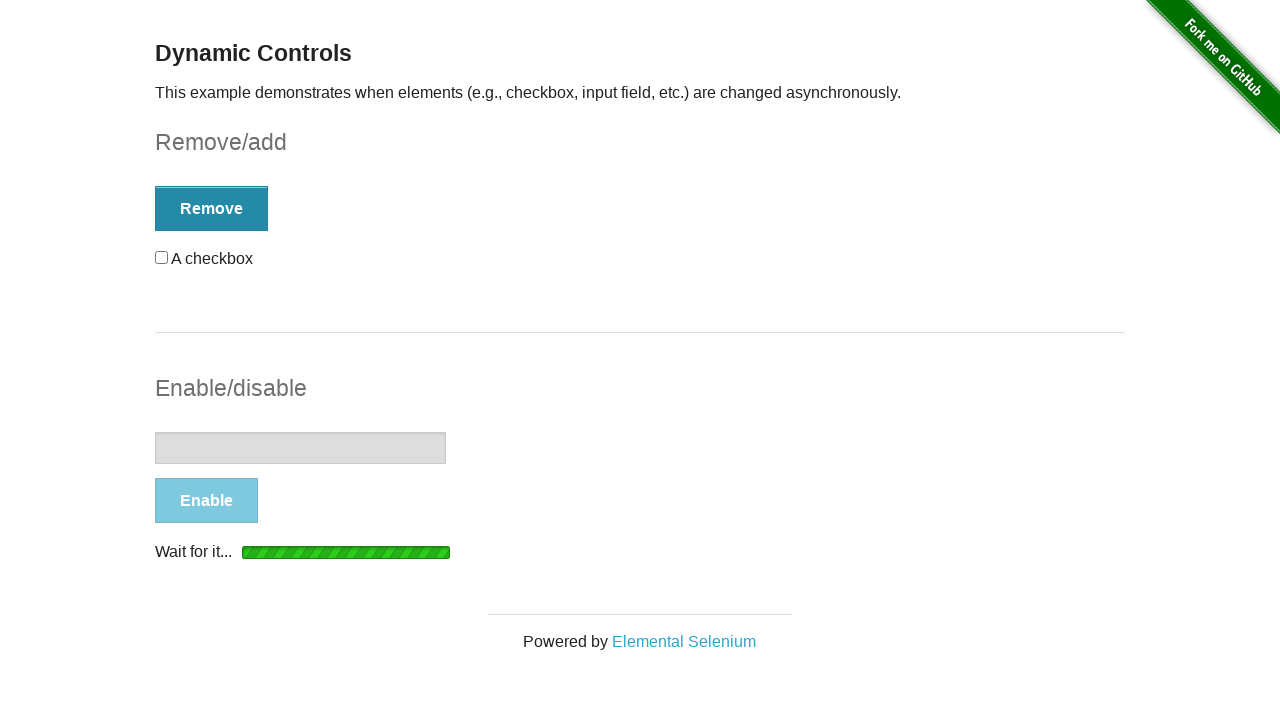

Input field is now enabled
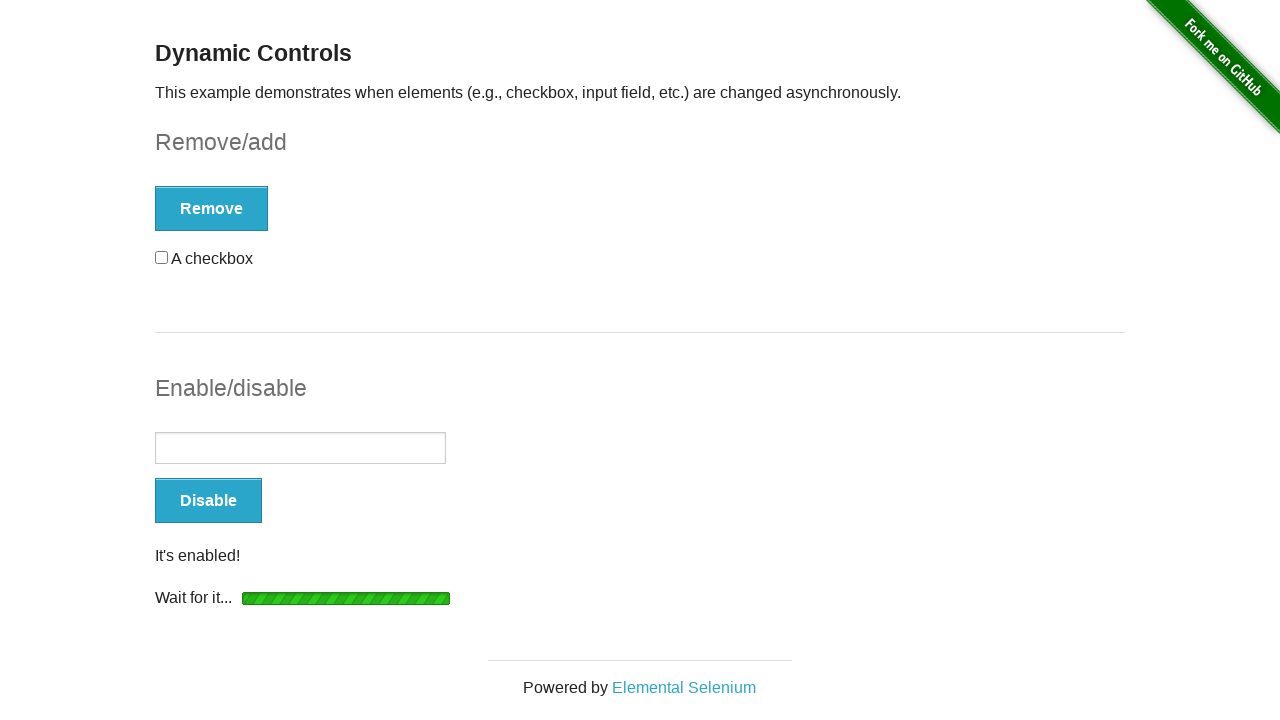

Typed text 'abcdef/?' into the input field on #input-example input
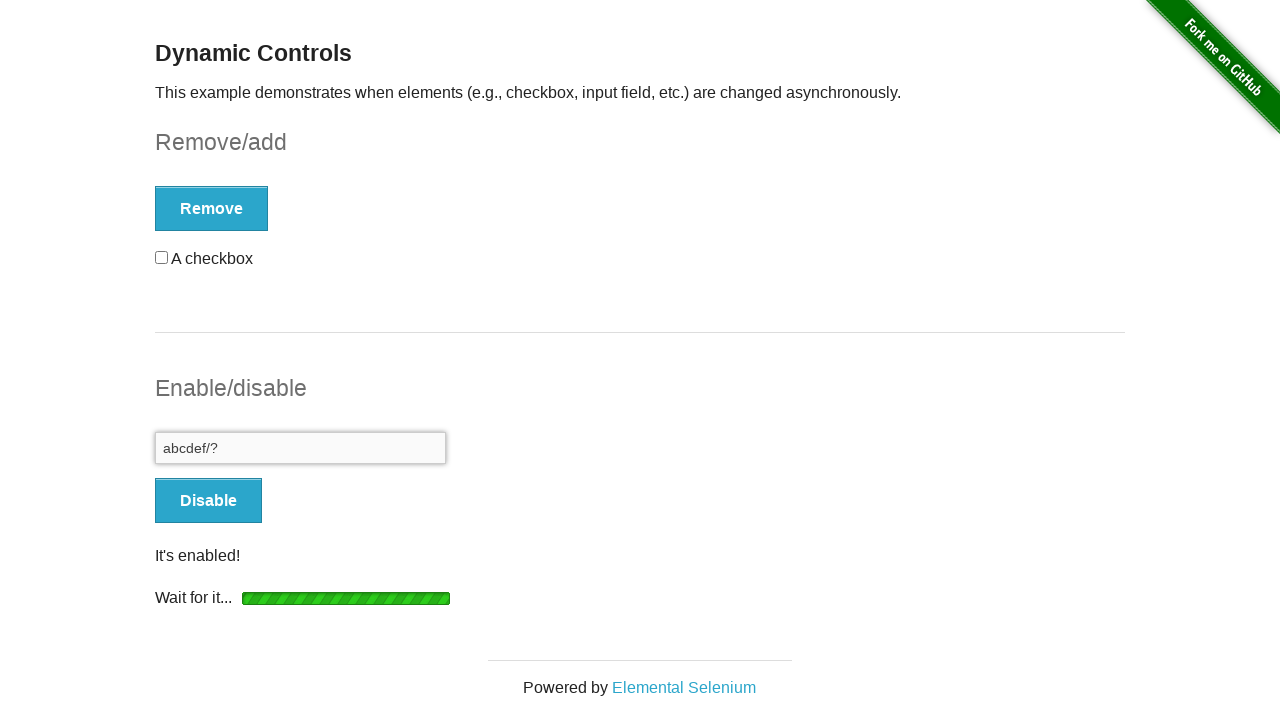

Clicked Disable button to disable the input field at (208, 501) on #input-example button
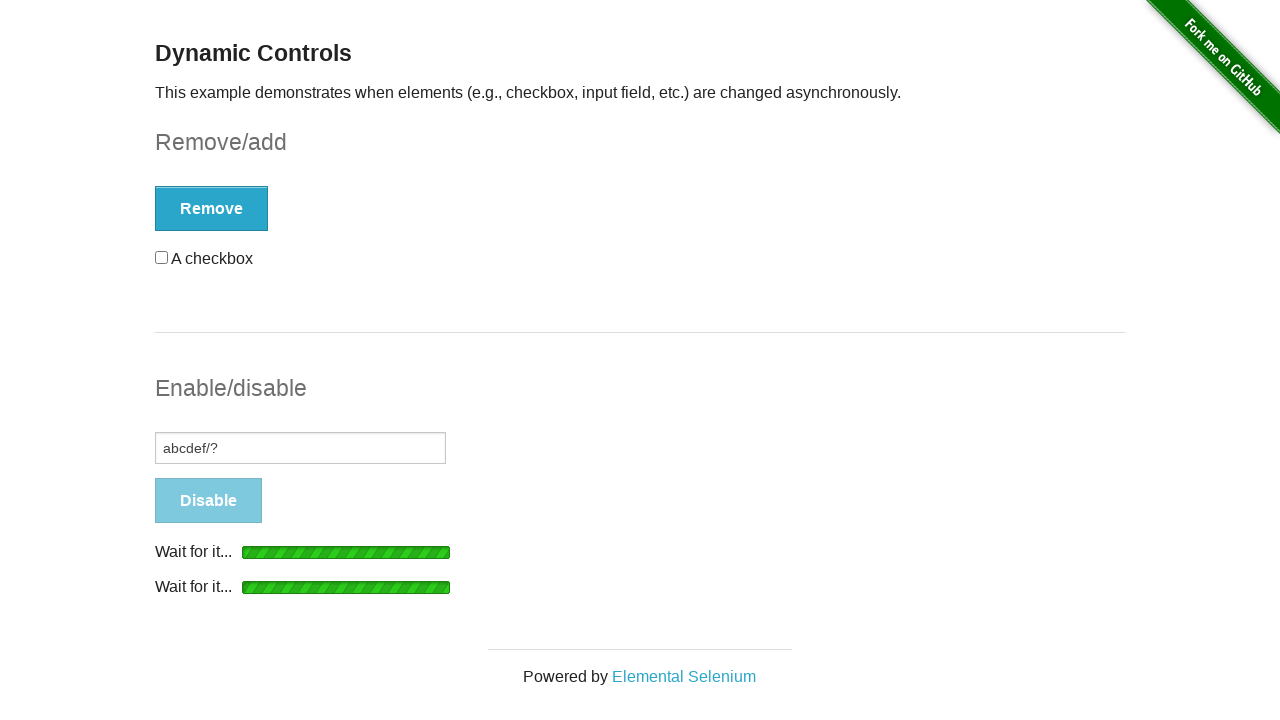

Input field is now disabled
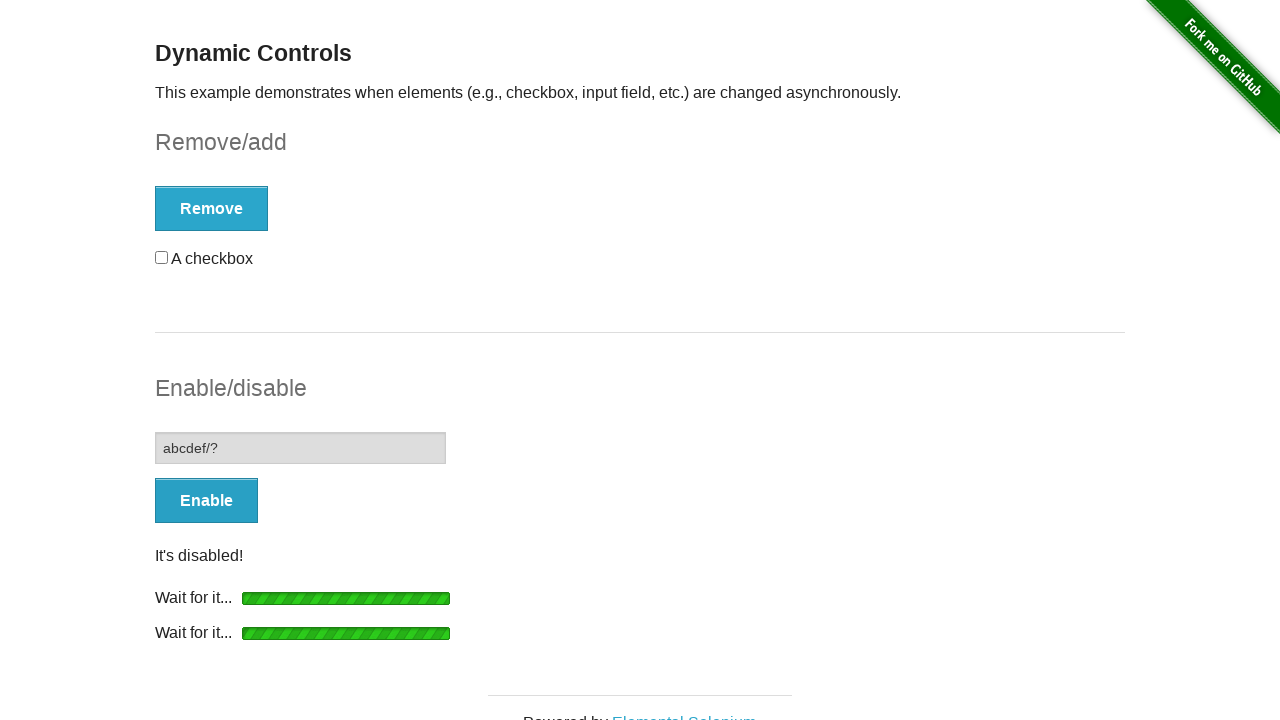

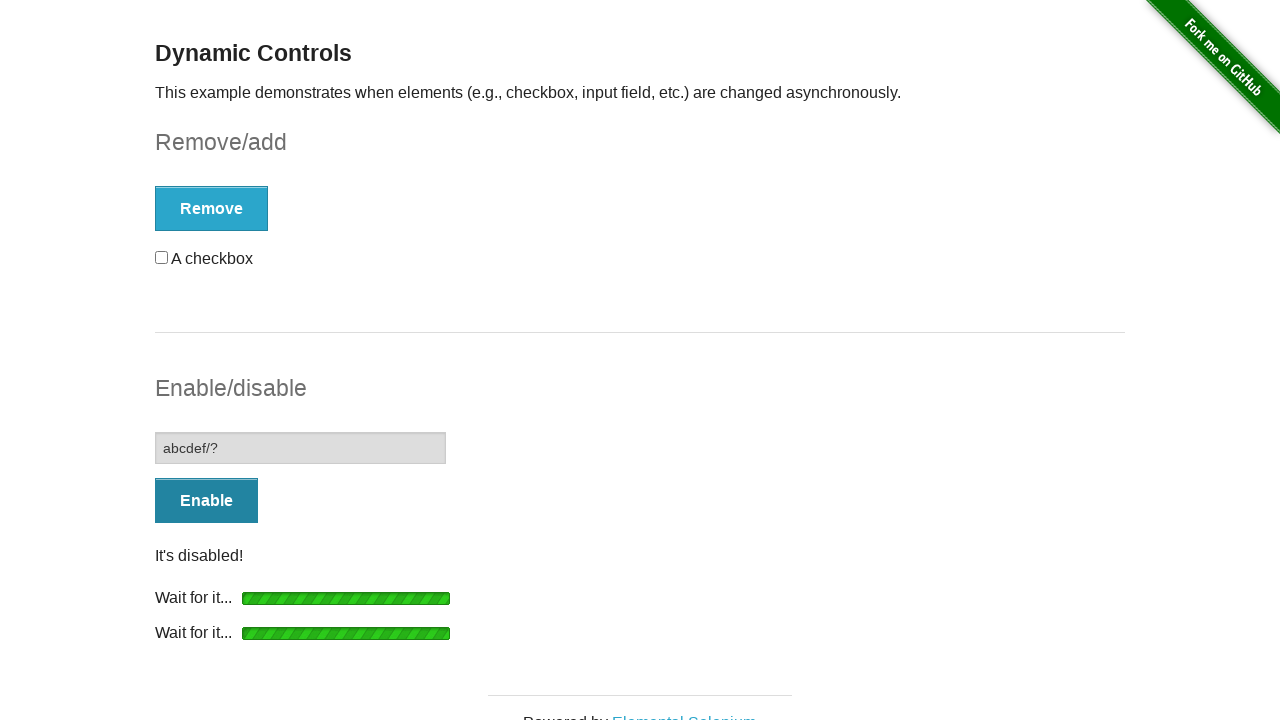